Navigates to the Hungarian news site index.hu and verifies the page loads successfully

Starting URL: https://index.hu/

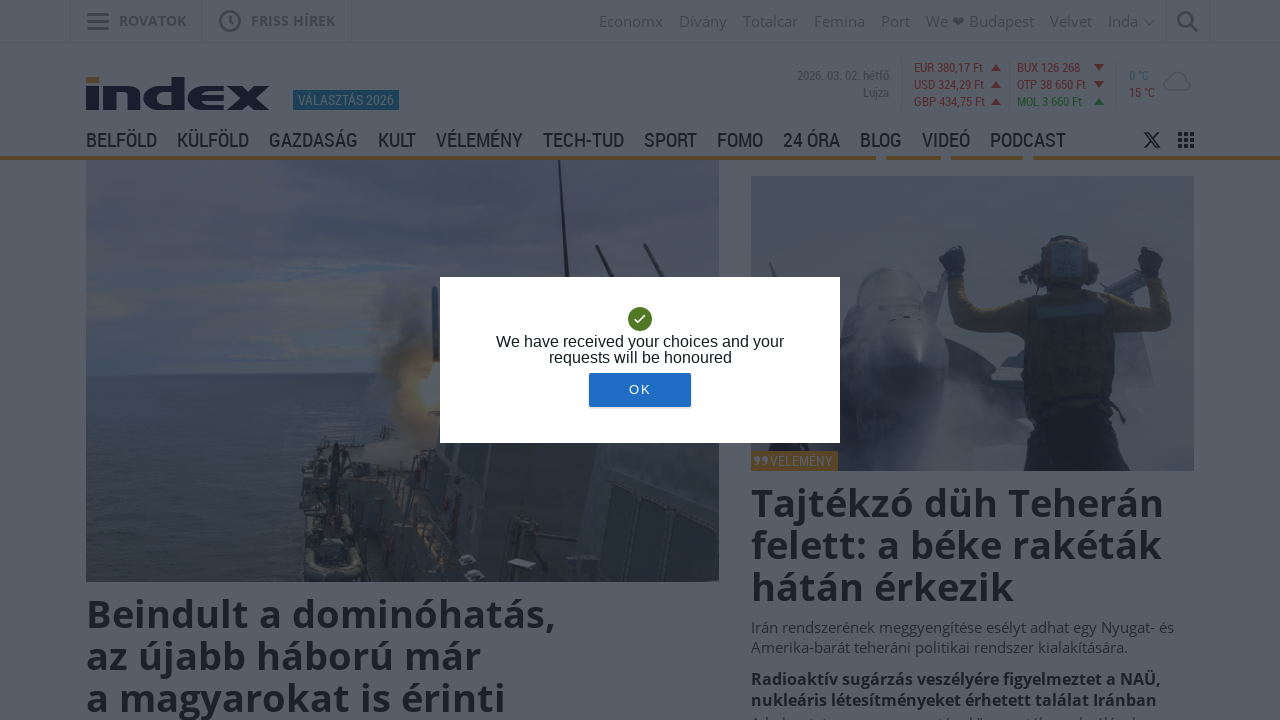

Navigated to Hungarian news site index.hu
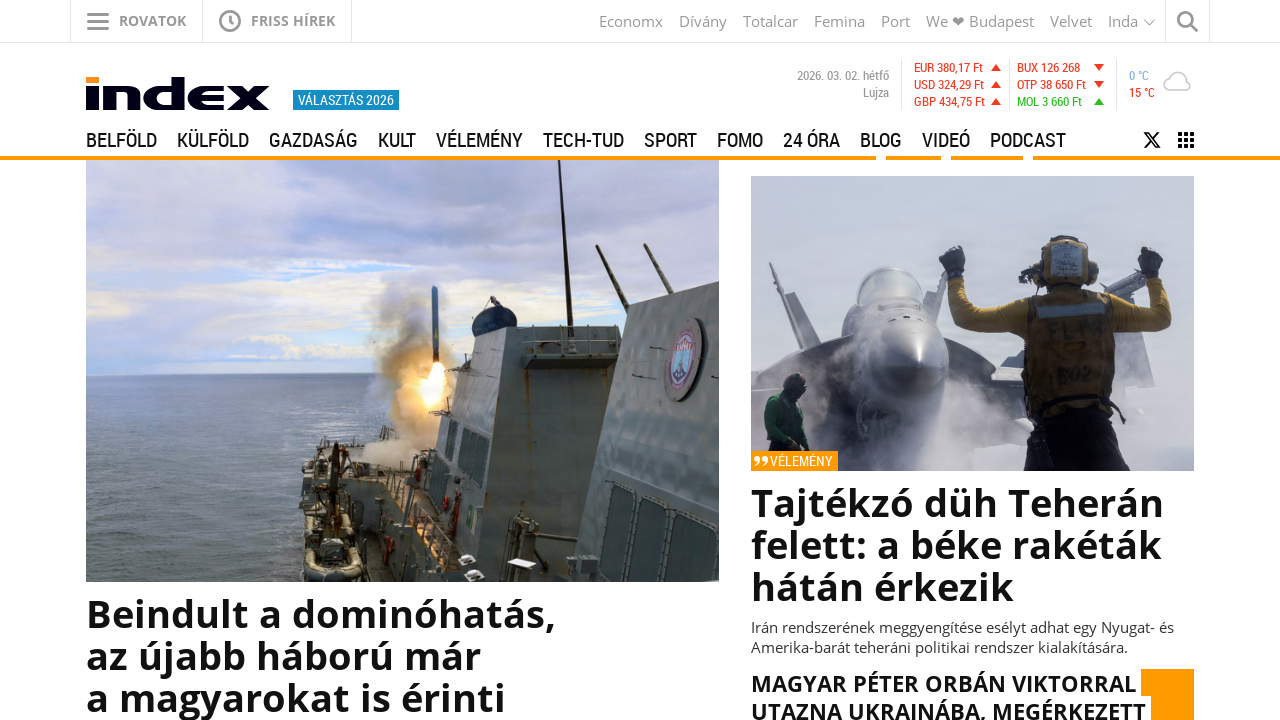

Page DOM content fully loaded
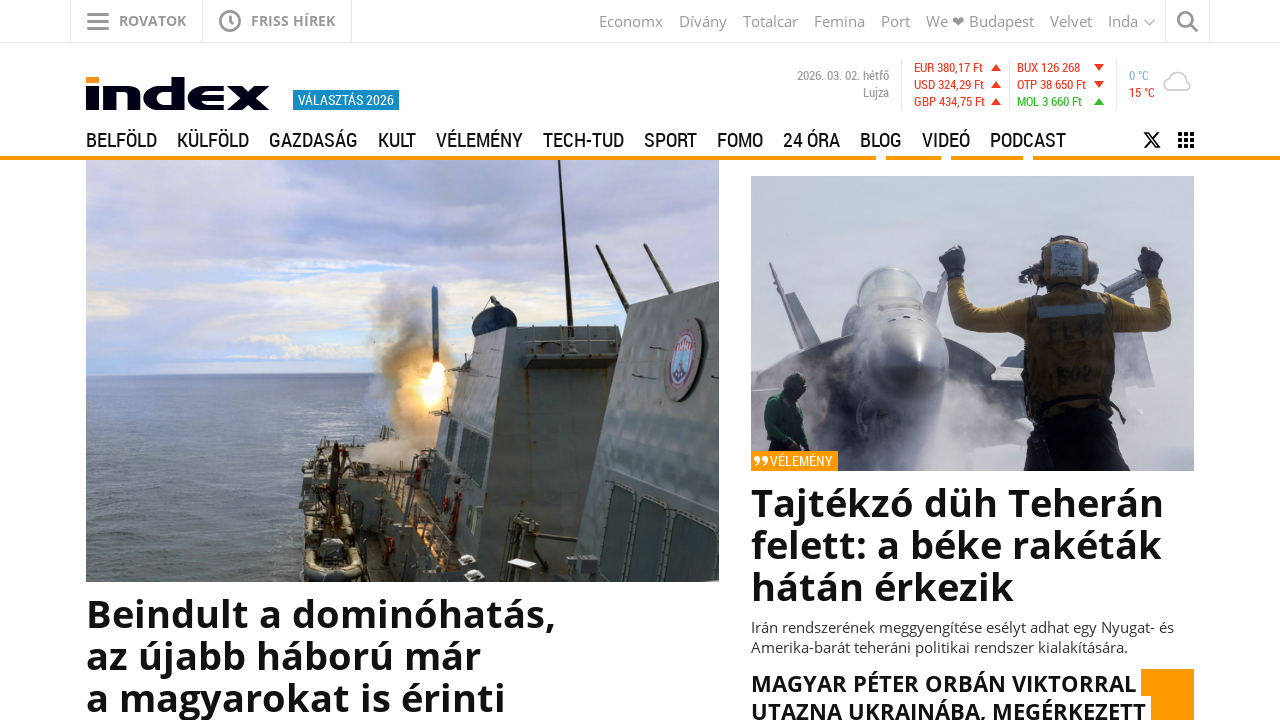

Verified page URL is https://index.hu/
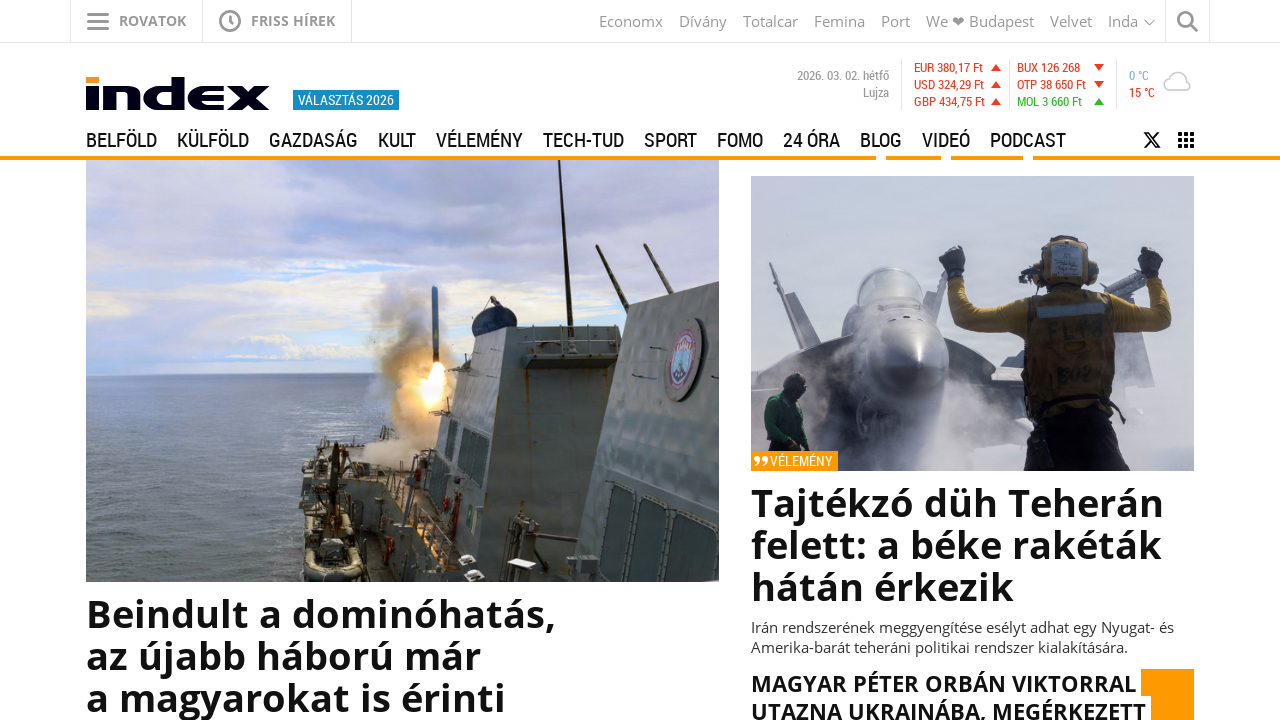

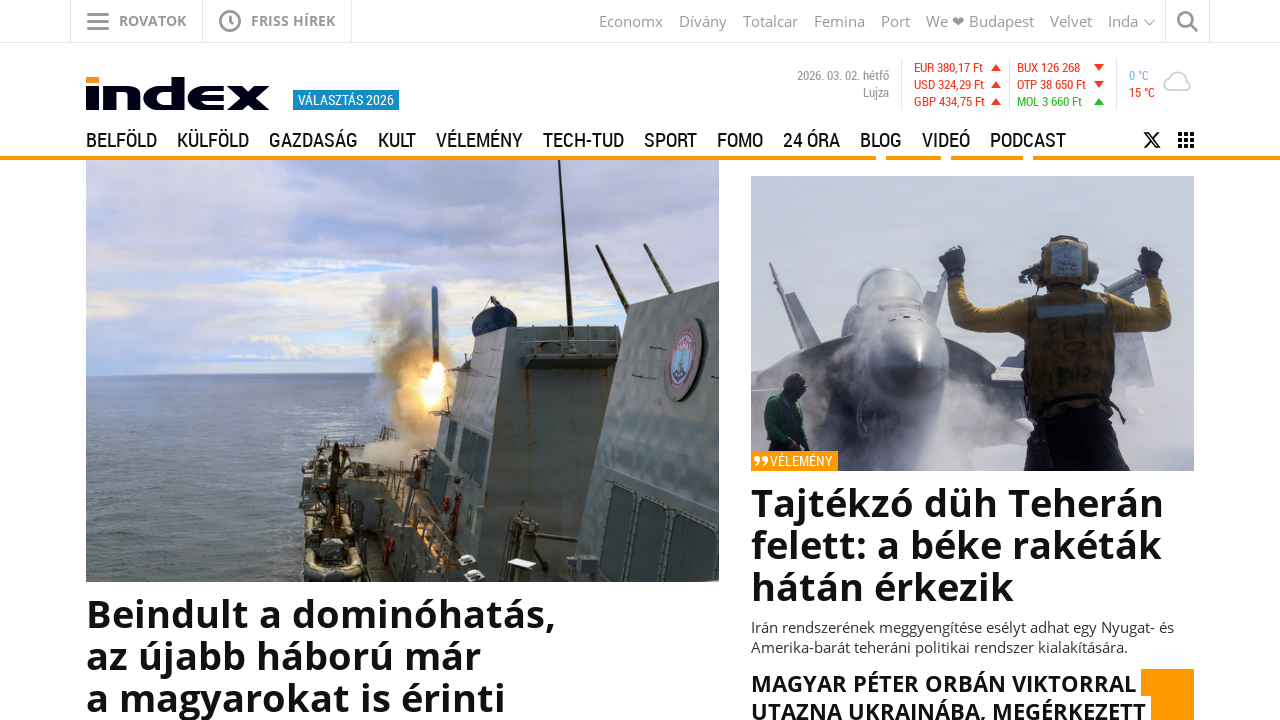